Tests clicking a button with a dynamic ID on a UI testing playground. The button is clicked once initially, then clicked 3 more times in a loop to verify the button can be reliably found using its text content rather than its dynamic ID.

Starting URL: http://uitestingplayground.com/dynamicid

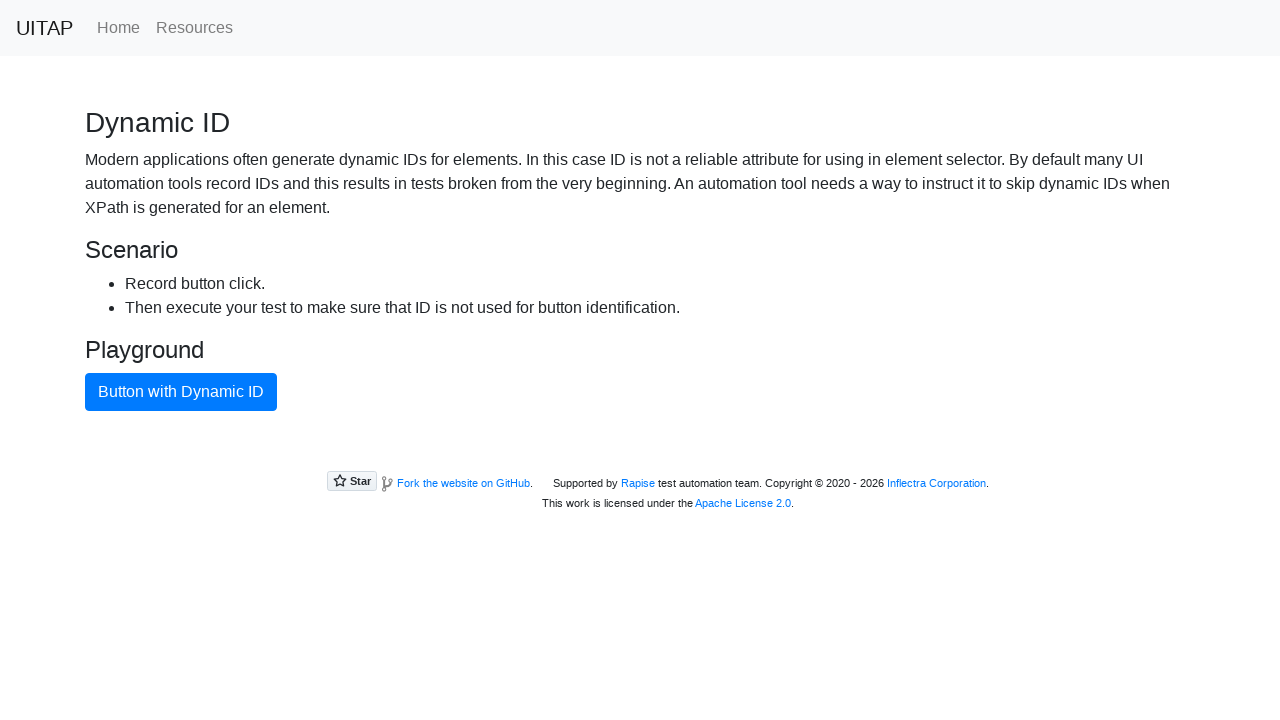

Clicked button with dynamic ID (initial click) at (181, 392) on xpath=//button[text()="Button with Dynamic ID"]
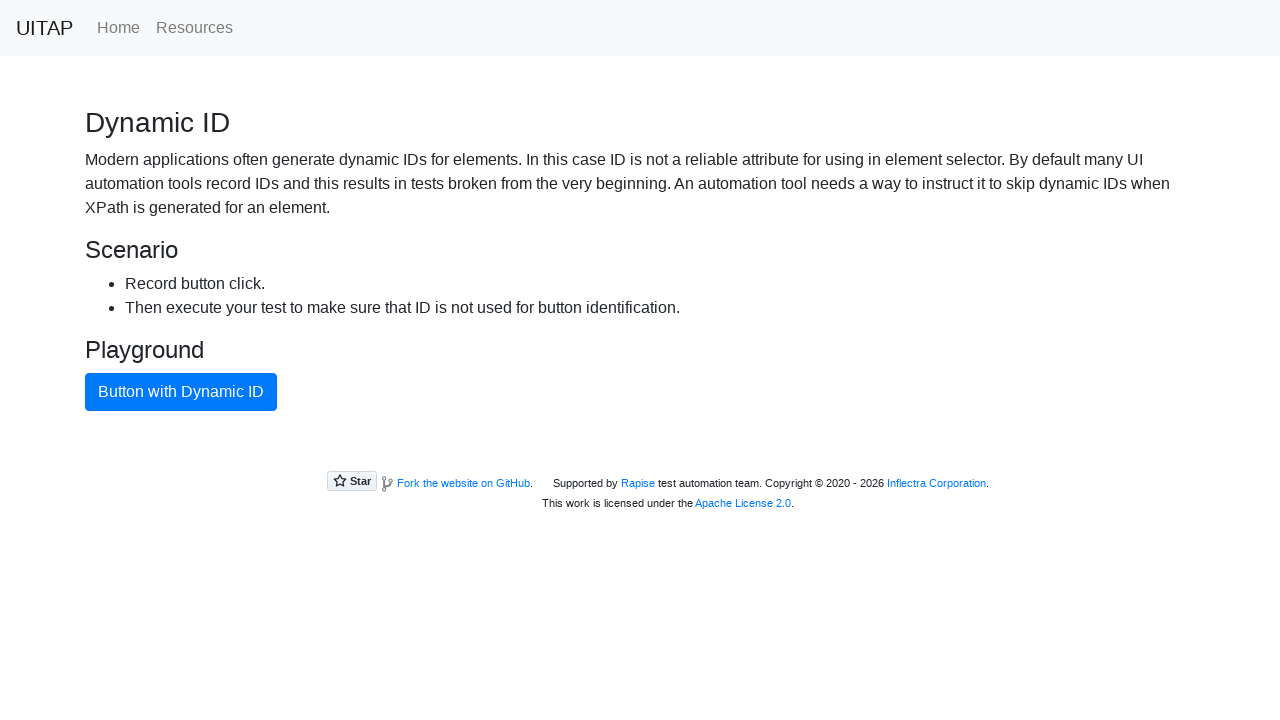

Clicked button with dynamic ID at (181, 392) on xpath=//button[text()="Button with Dynamic ID"]
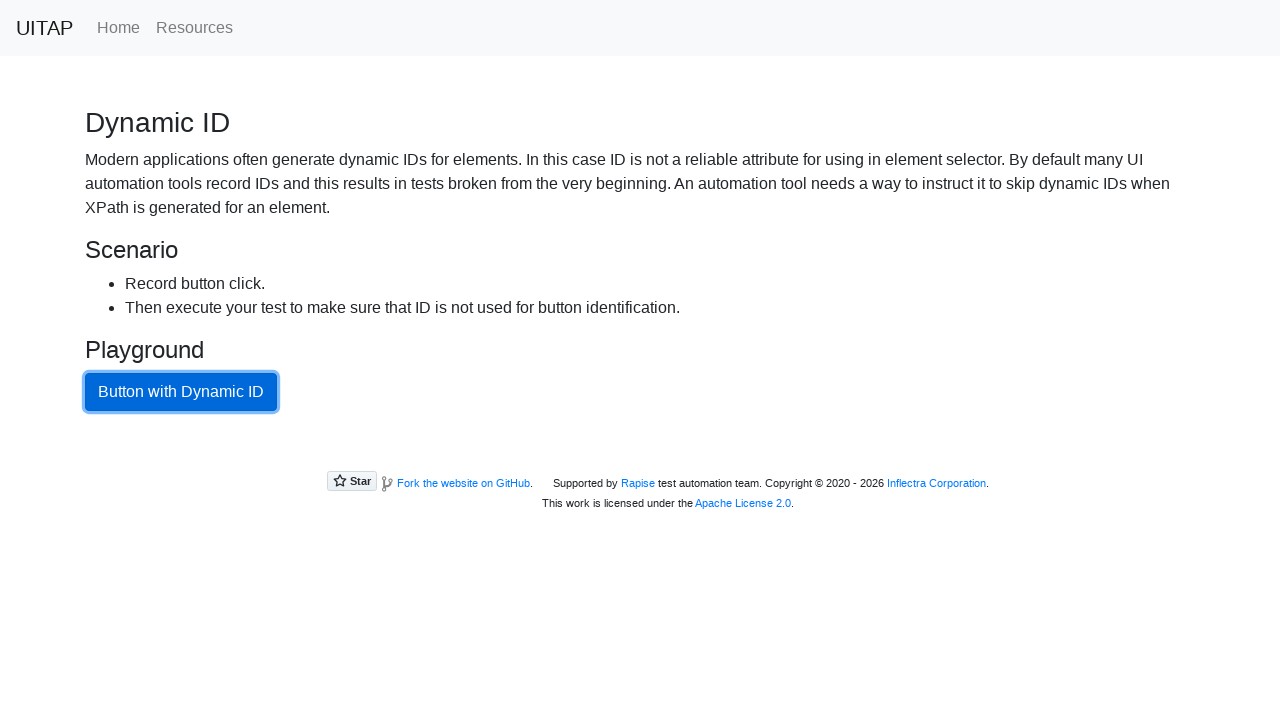

Waited 2 seconds before next click
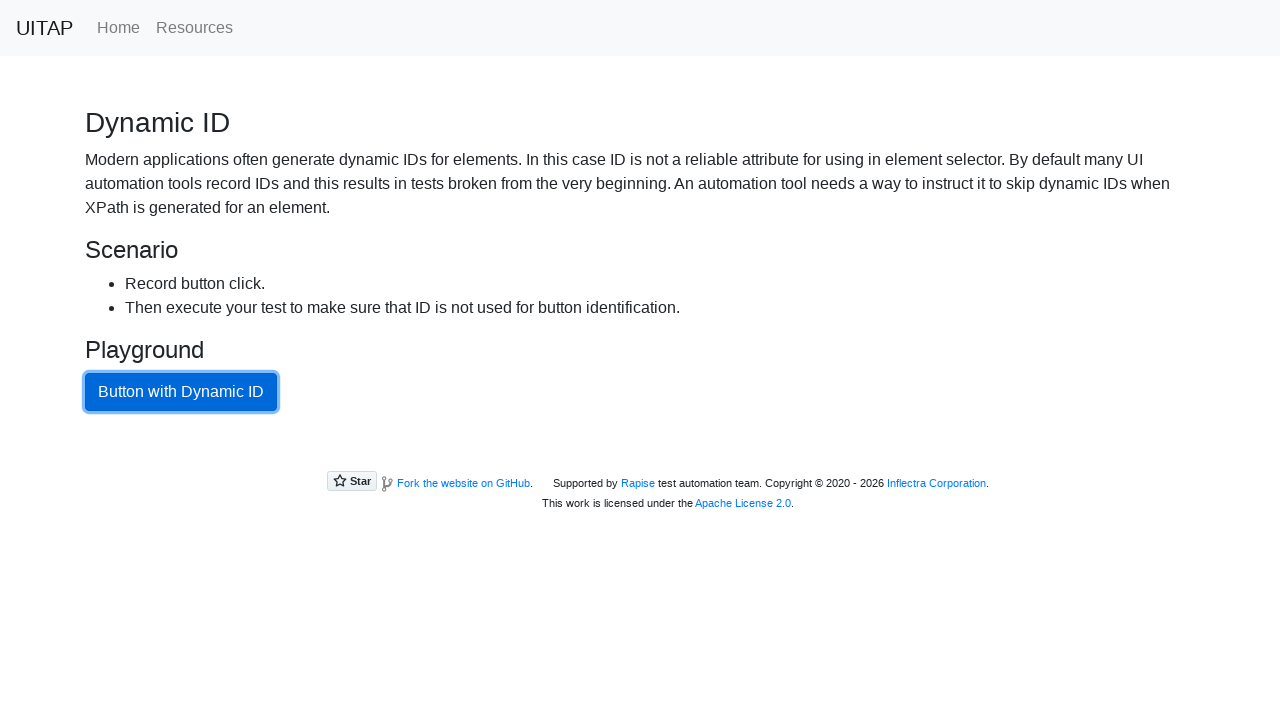

Clicked button with dynamic ID at (181, 392) on xpath=//button[text()="Button with Dynamic ID"]
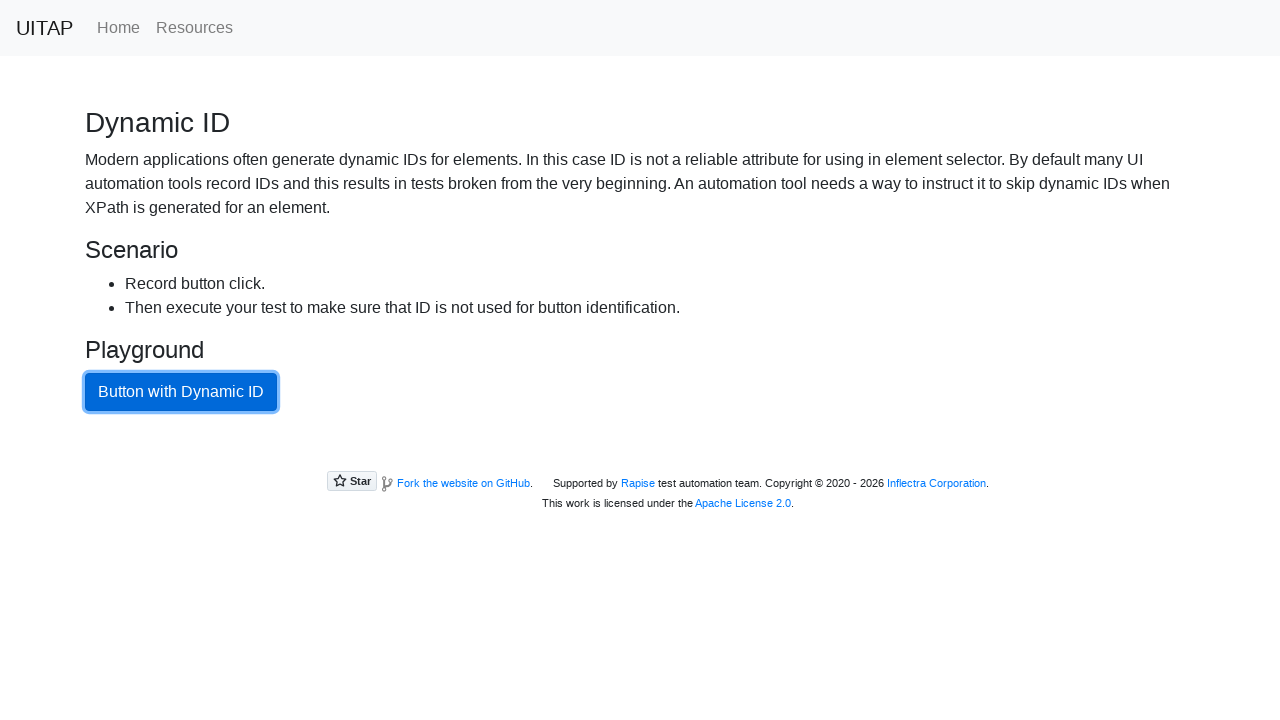

Waited 2 seconds before next click
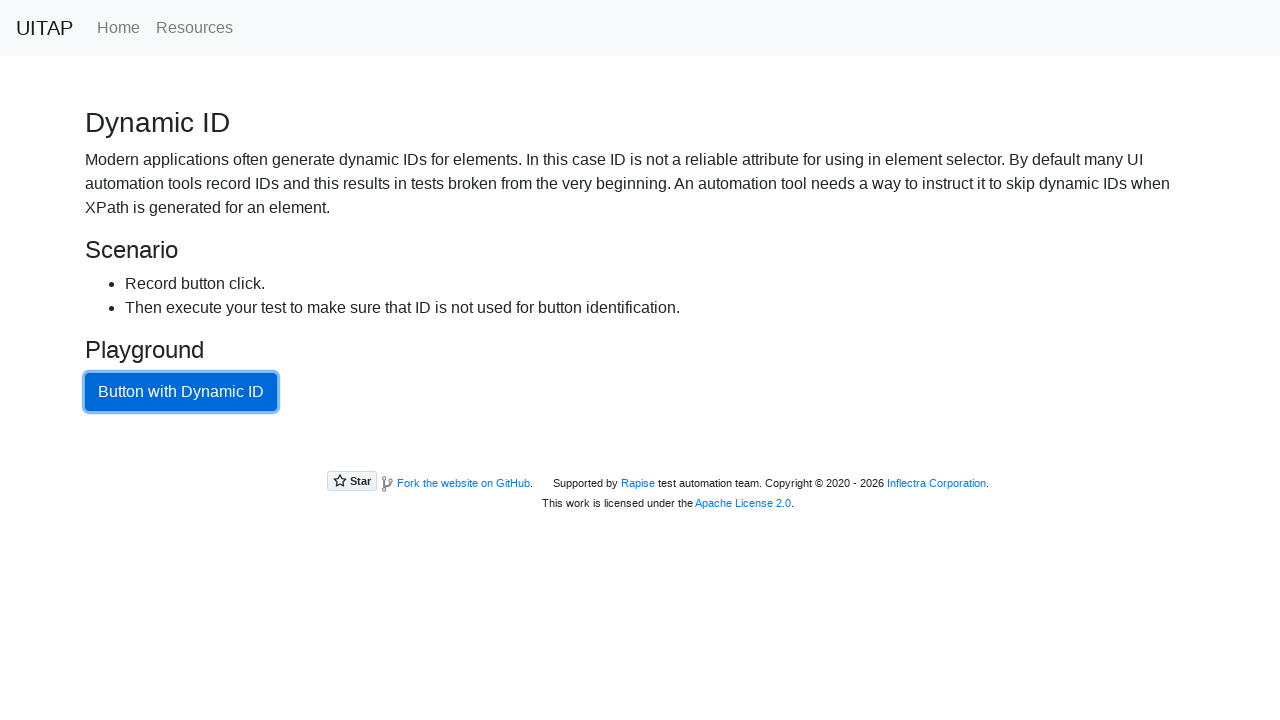

Clicked button with dynamic ID at (181, 392) on xpath=//button[text()="Button with Dynamic ID"]
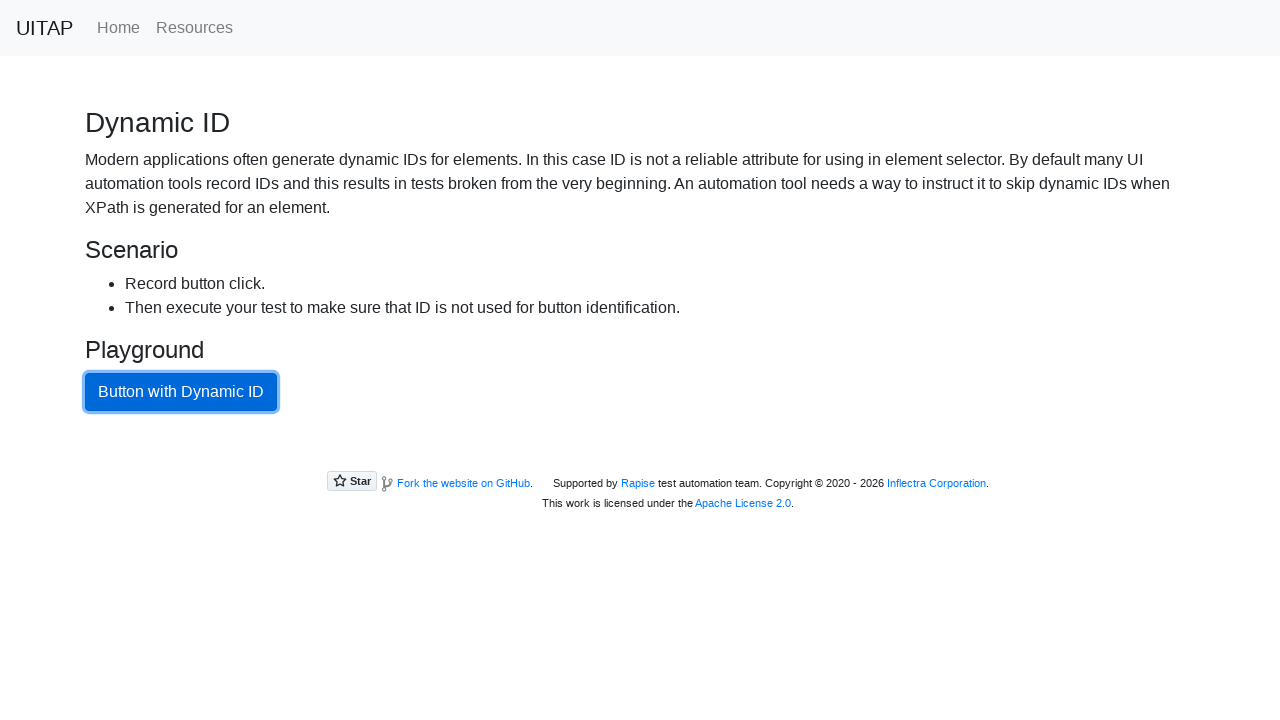

Waited 2 seconds before next click
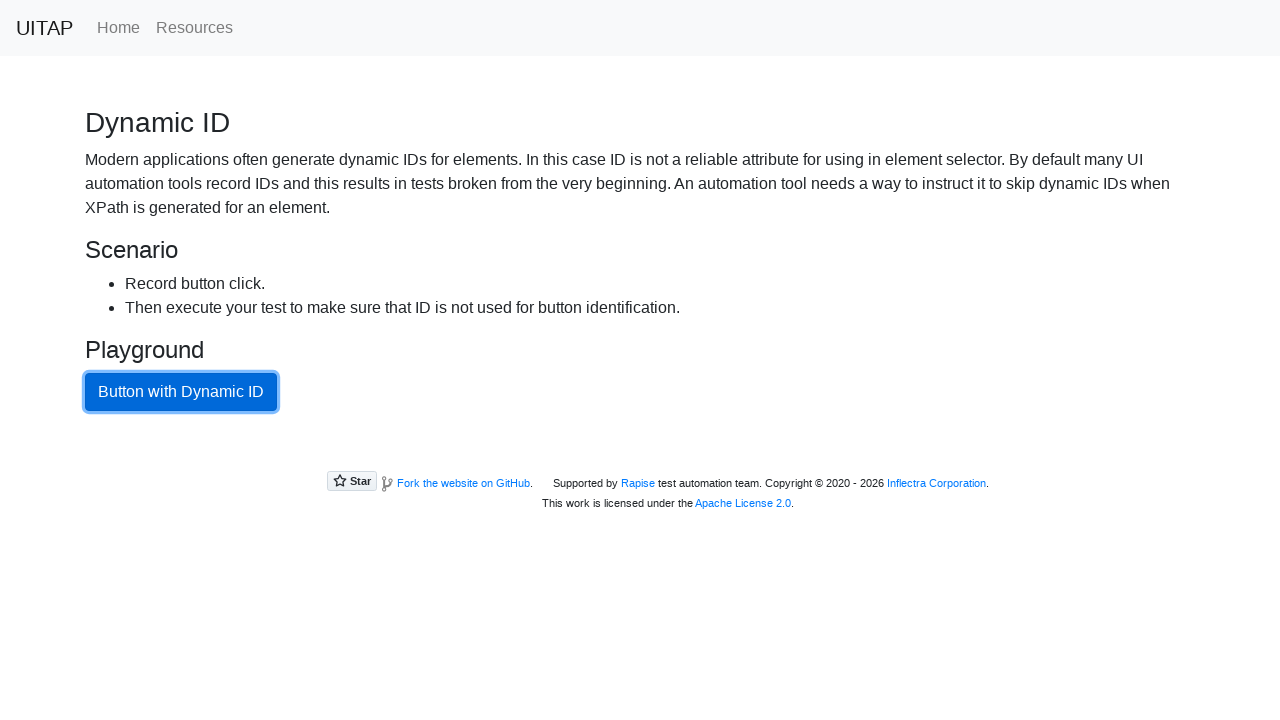

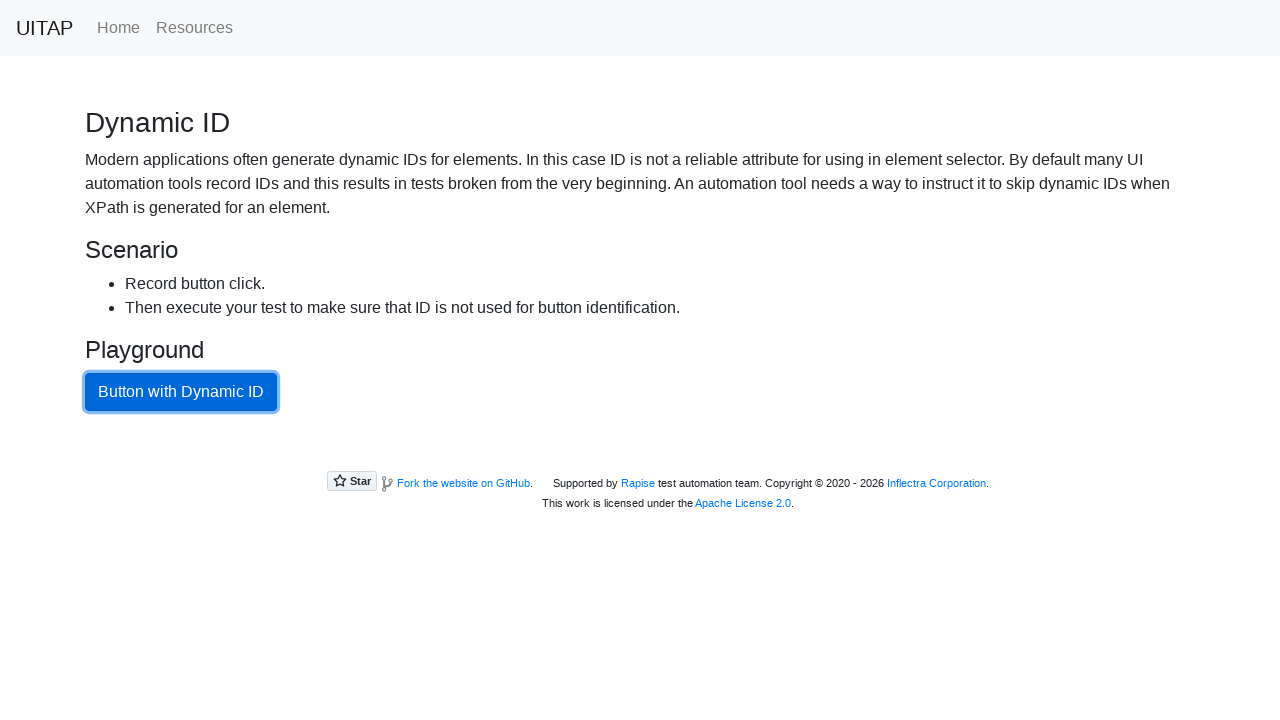